Tests a waiting/verification flow by clicking a verify button and asserting that a success message appears

Starting URL: http://suninjuly.github.io/wait1.html

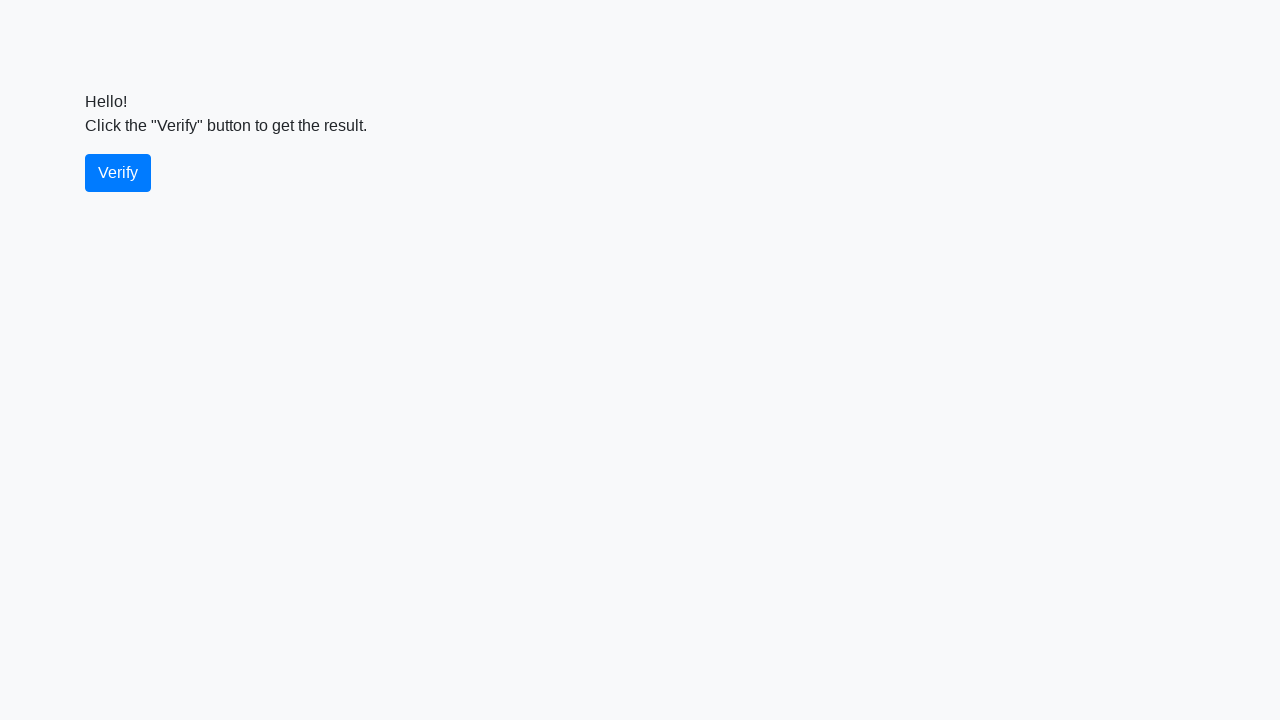

Clicked the verify button at (118, 173) on #verify
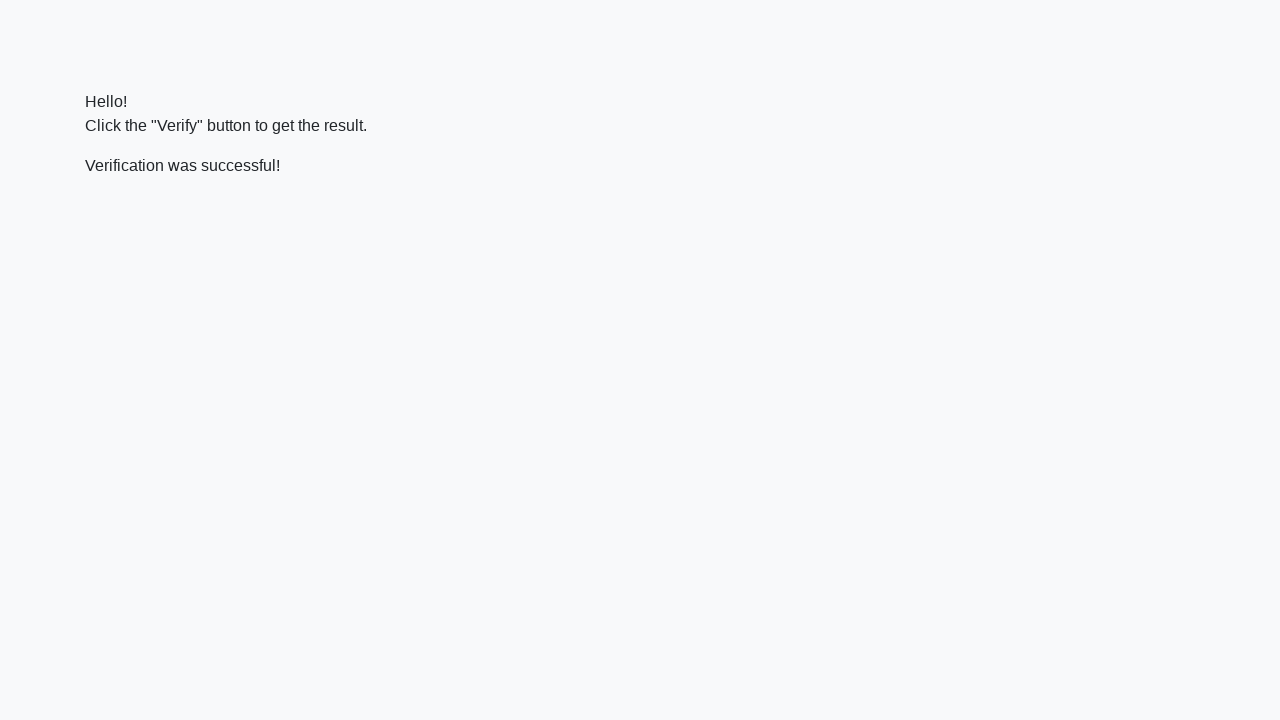

Located the verify message element
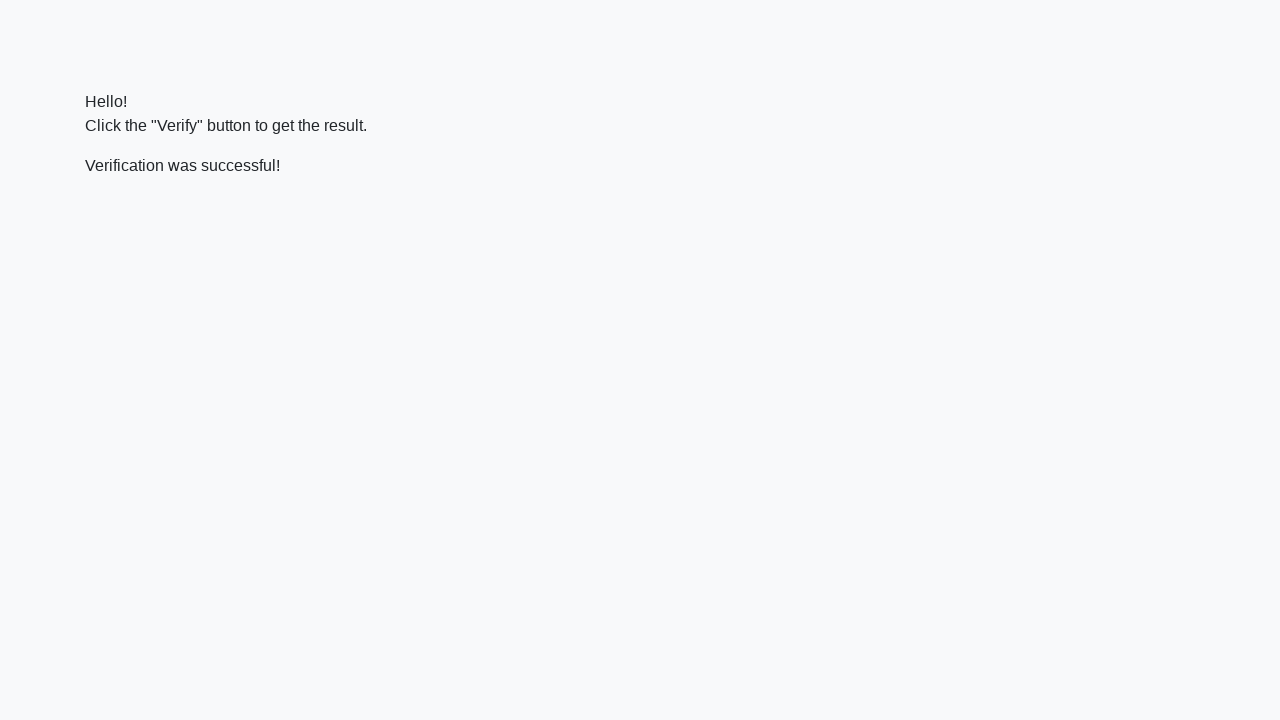

Success message appeared
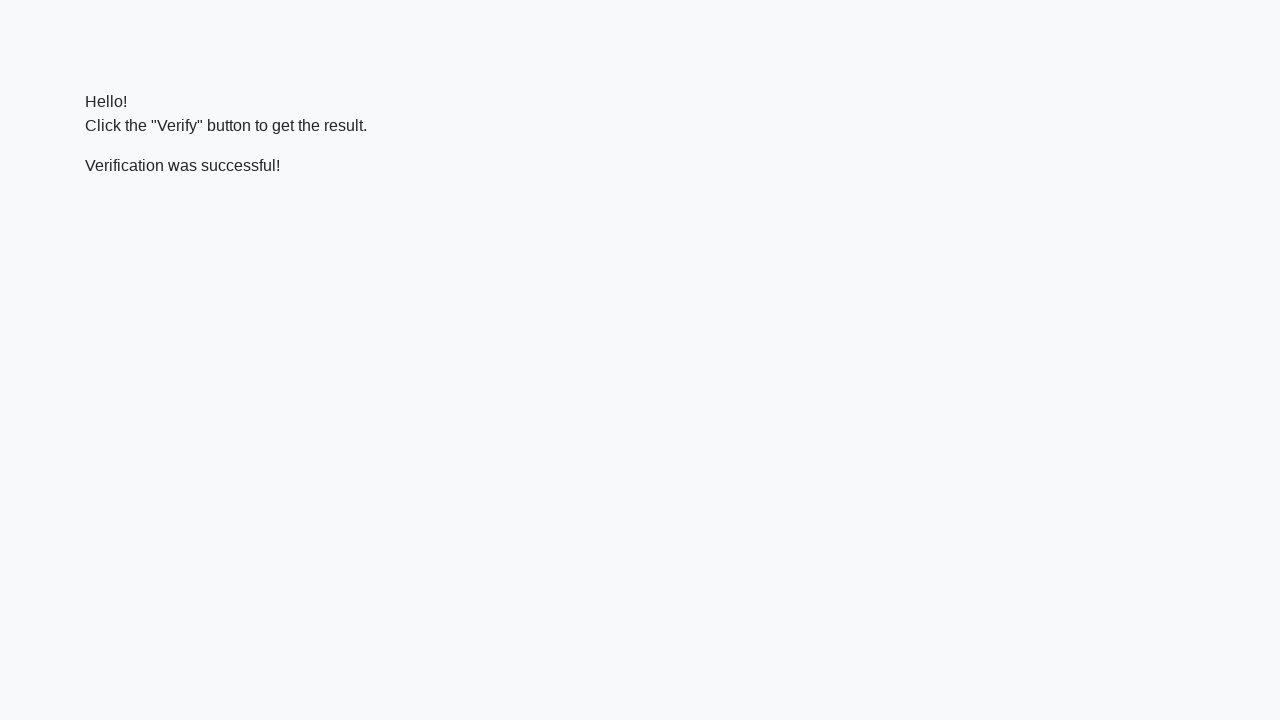

Verified that success message contains 'successful'
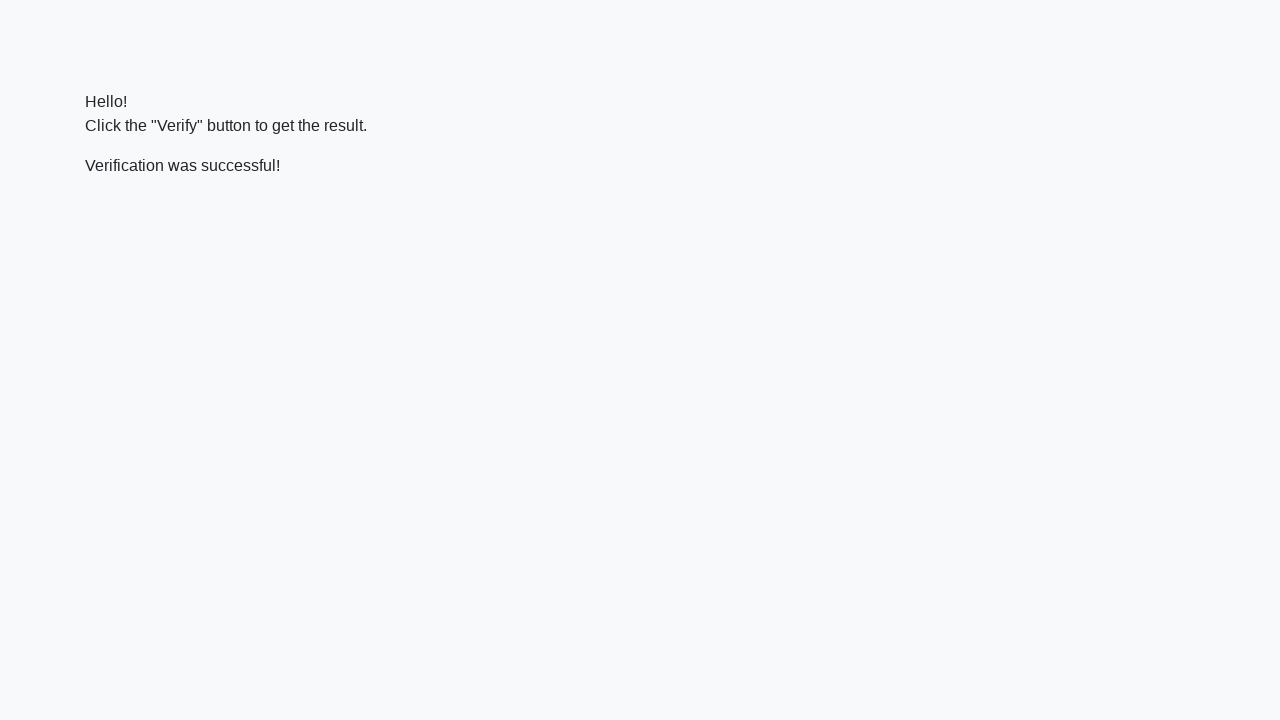

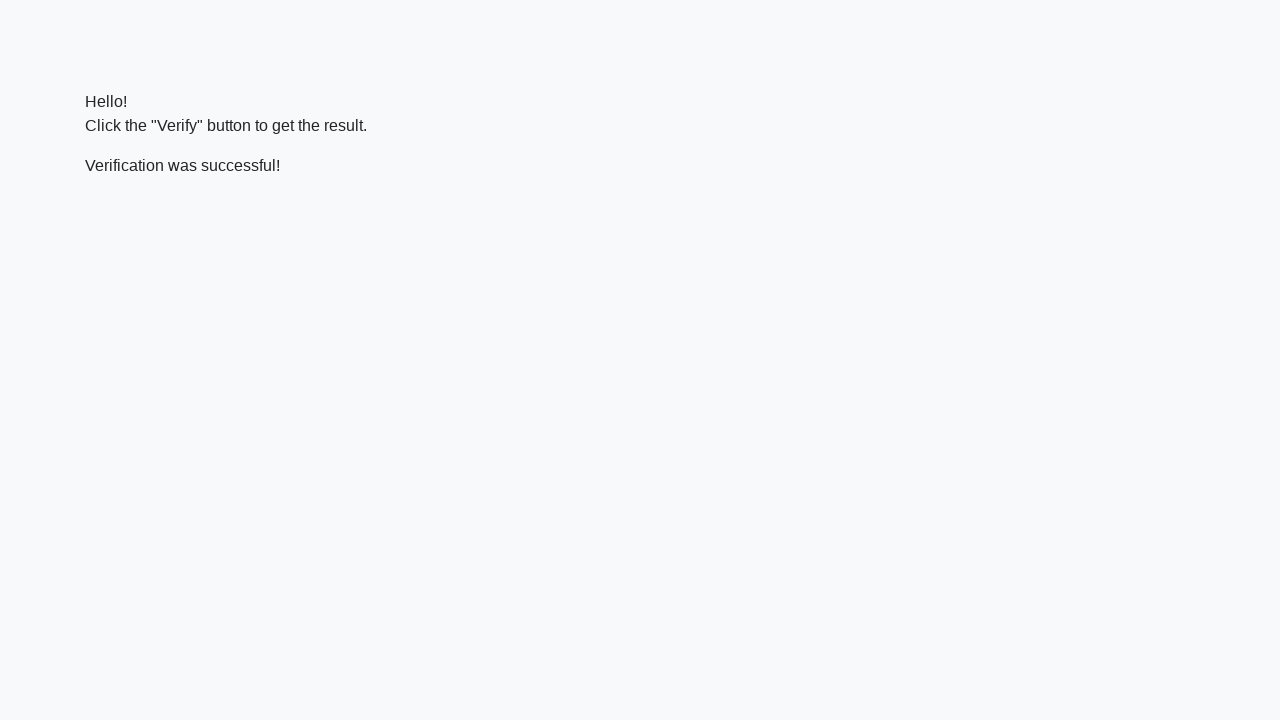